Tests dropdown selection by selecting options by value and index

Starting URL: https://omayo.blogspot.com/

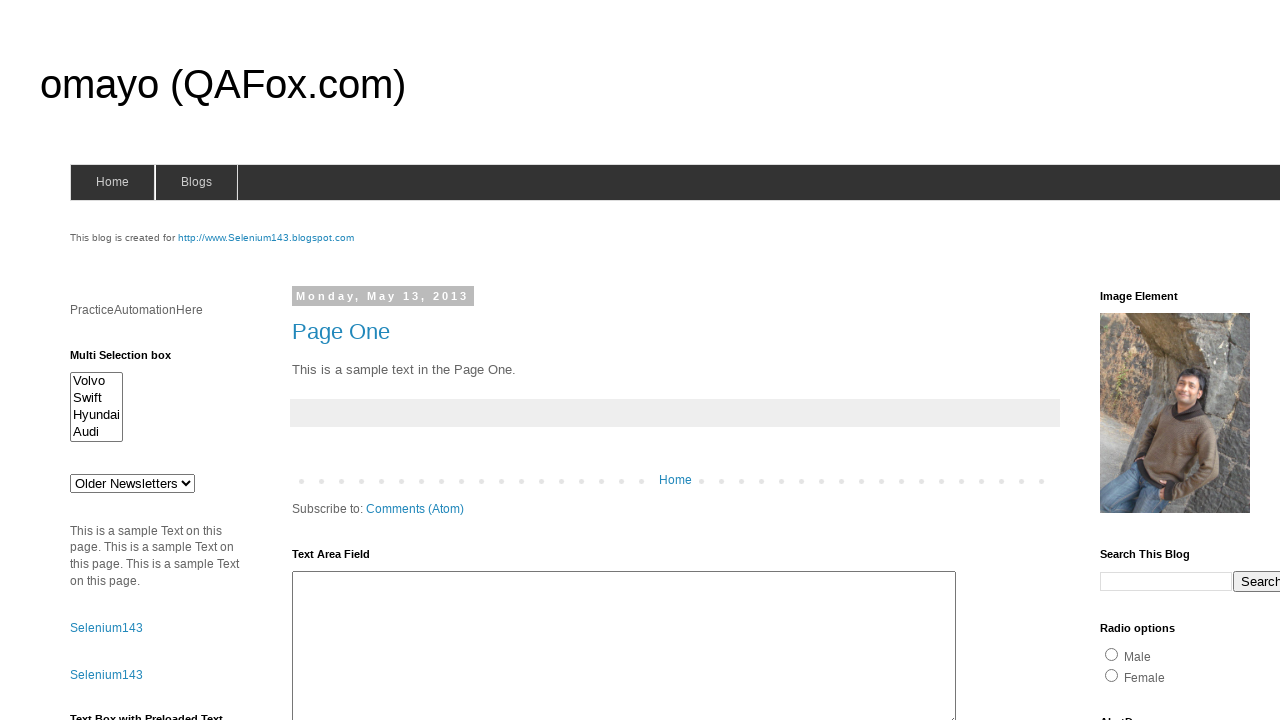

Waited for dropdown element #drop1 to be visible
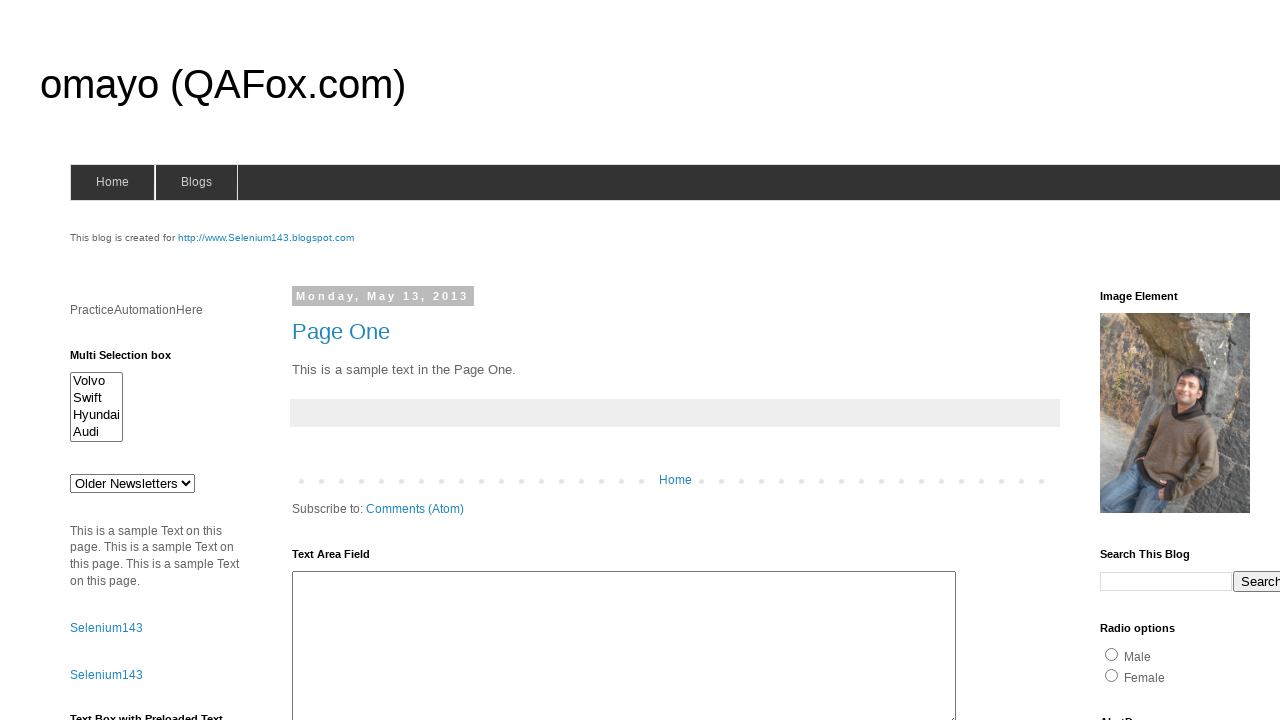

Selected dropdown option by value 'mno' on #drop1
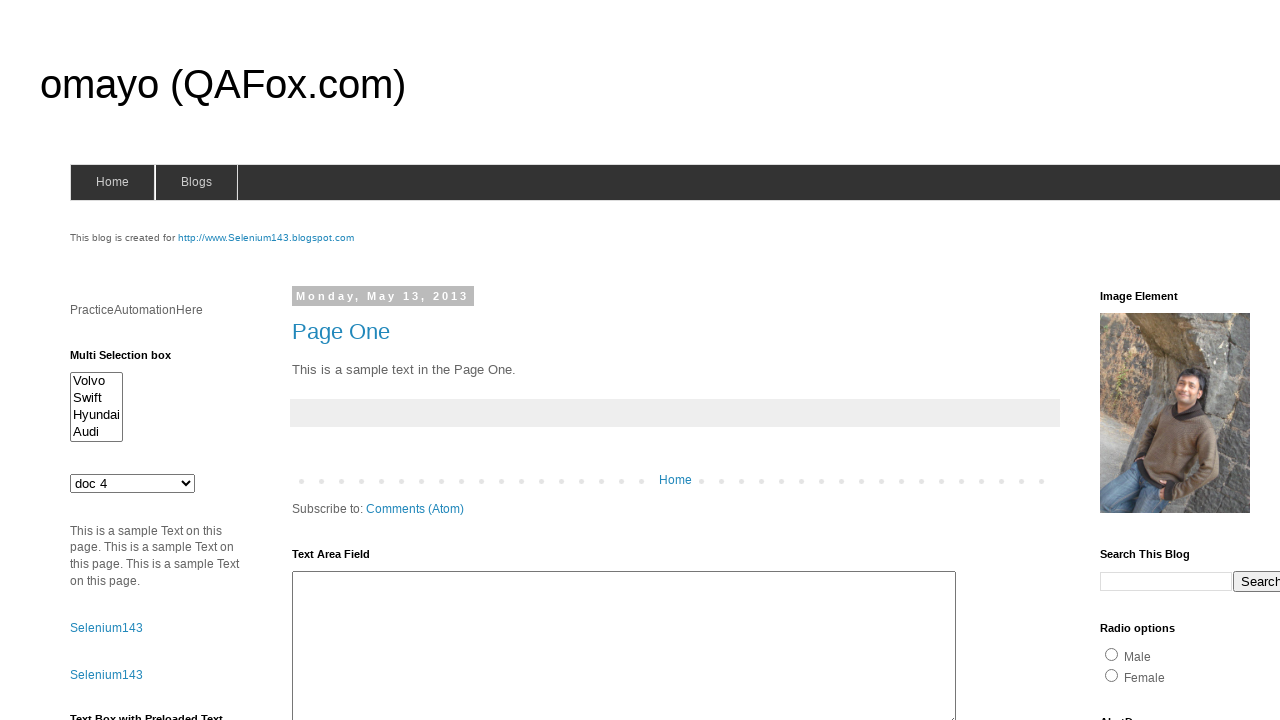

Selected dropdown option by index 1 on #drop1
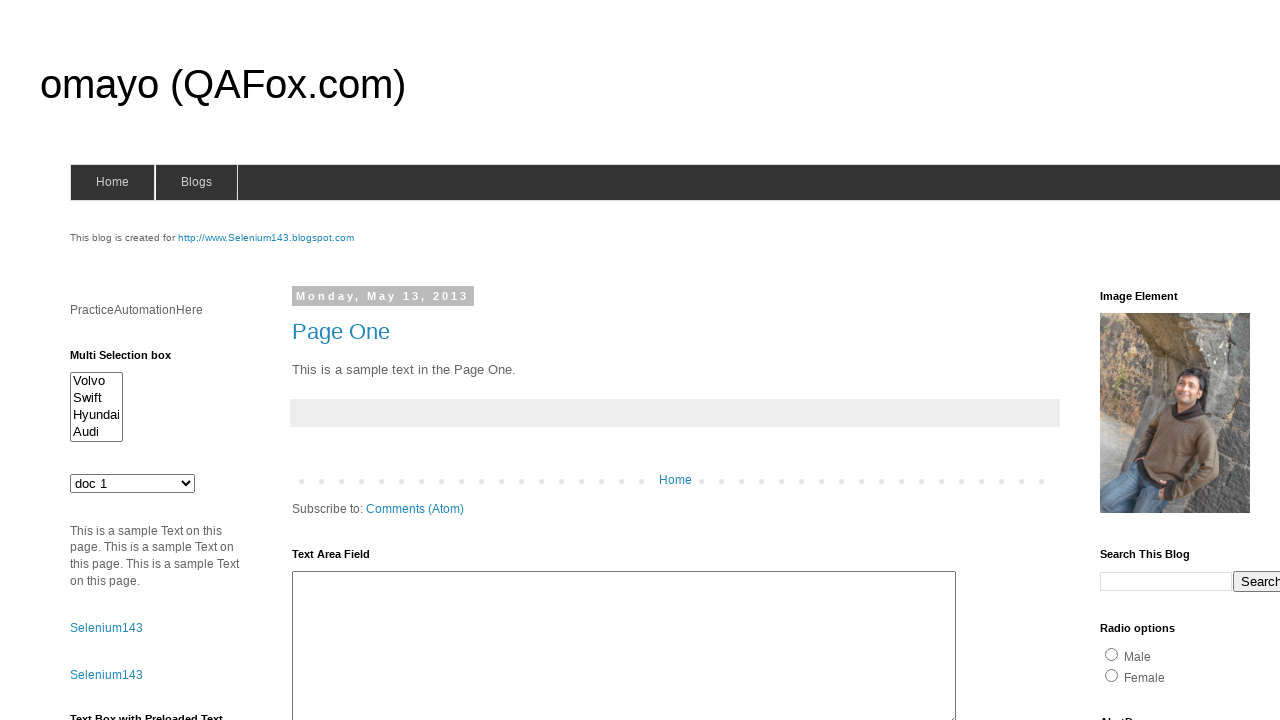

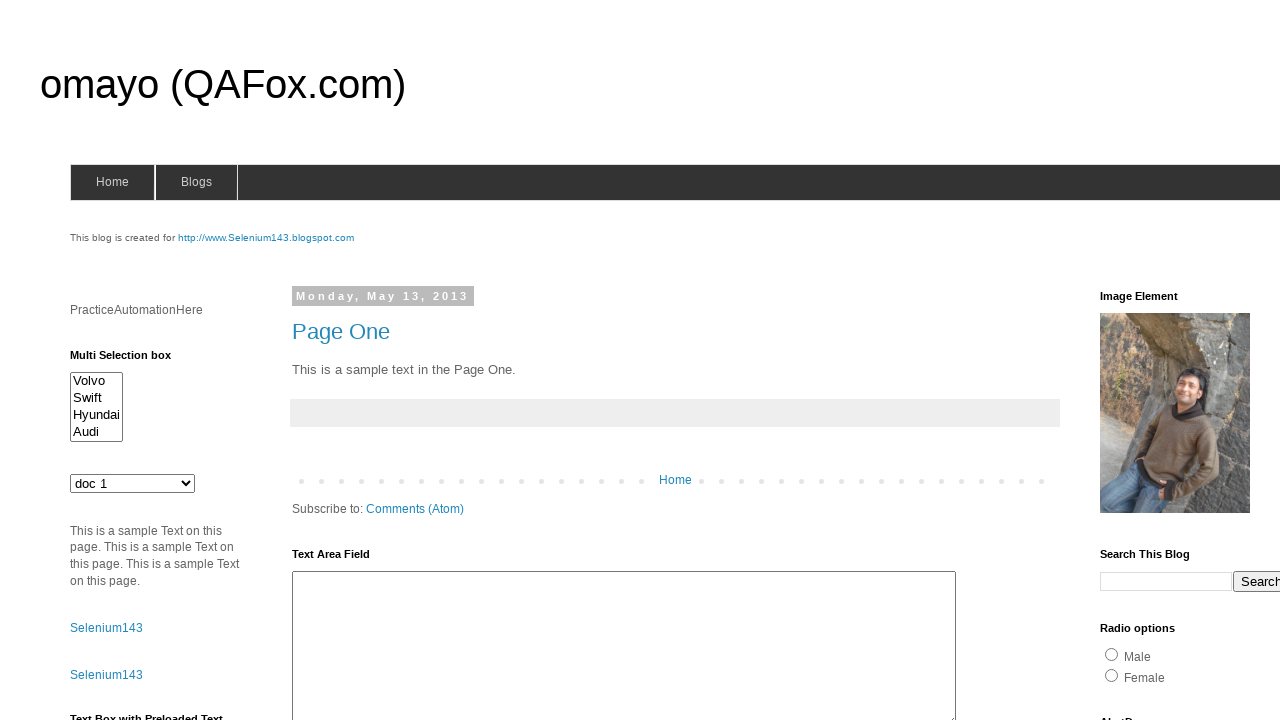